Simply navigates to the Delivery Club homepage with no additional actions

Starting URL: https://www.delivery-club.ru/

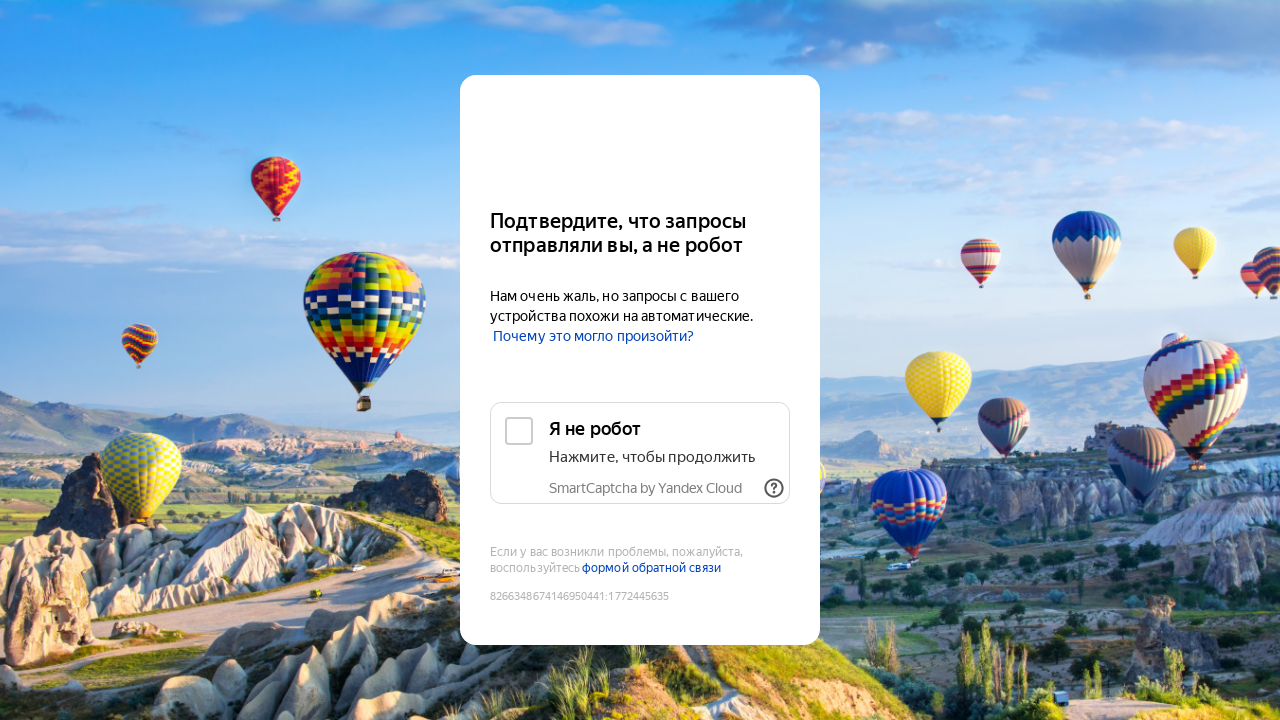

Navigated to Delivery Club homepage
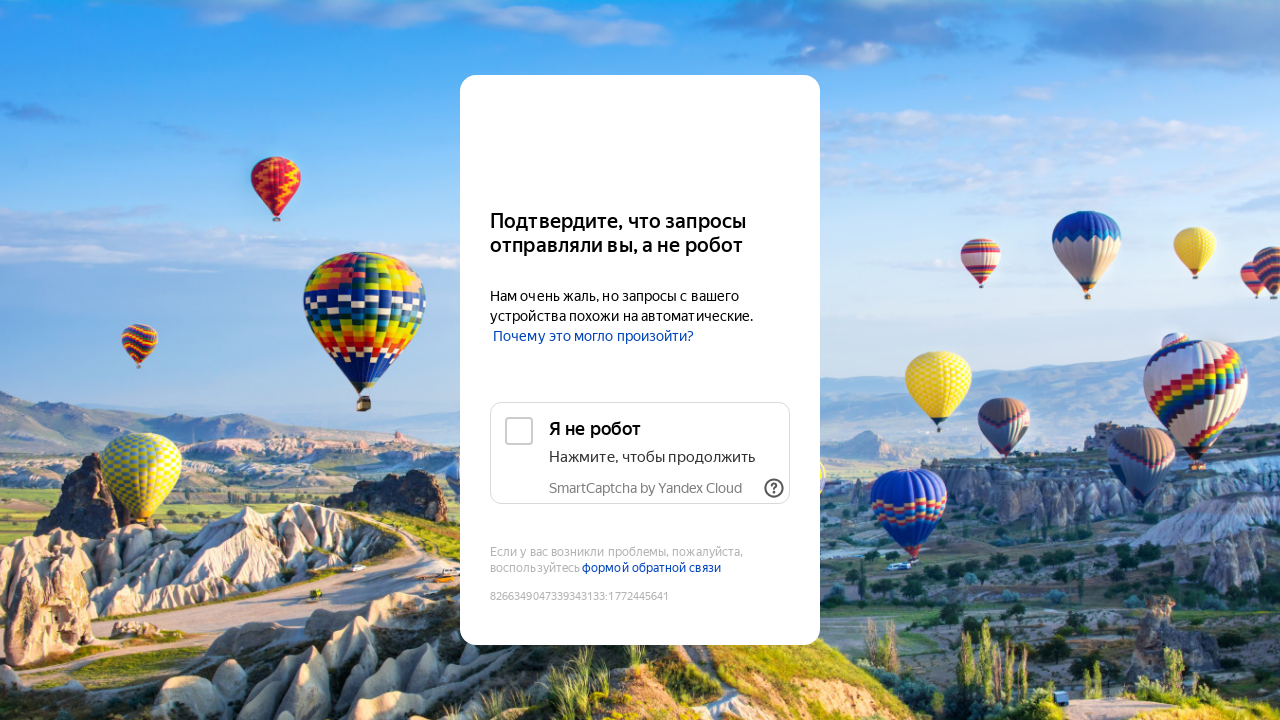

Waited for page to load (domcontentloaded)
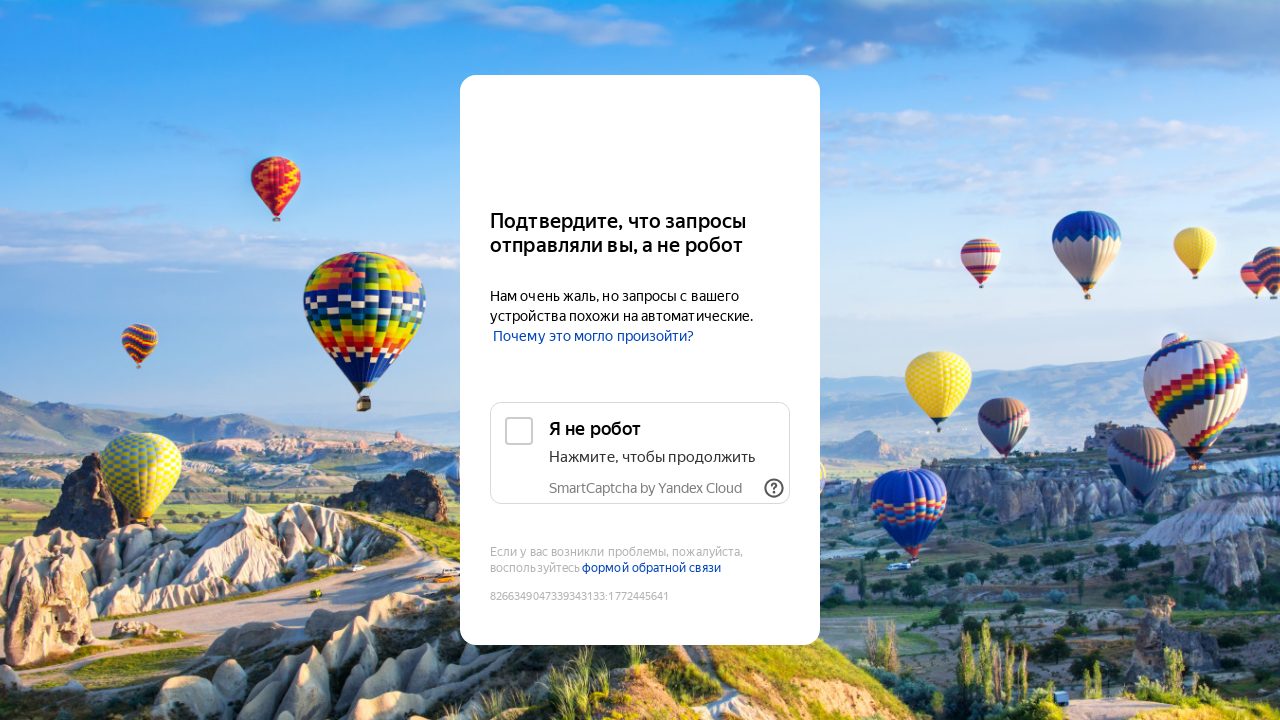

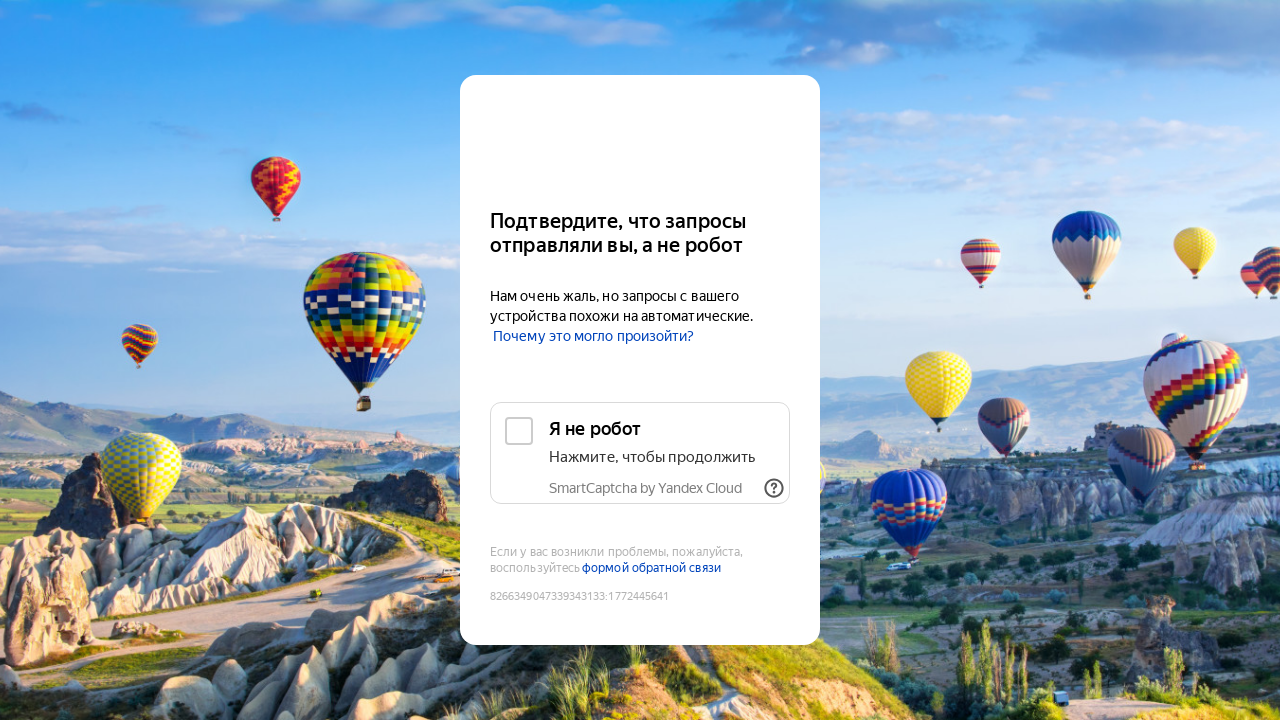